Tests right-click context menu functionality by performing a right-click on an element and selecting the paste option from the context menu

Starting URL: https://swisnl.github.io/jQuery-contextMenu/demo.html

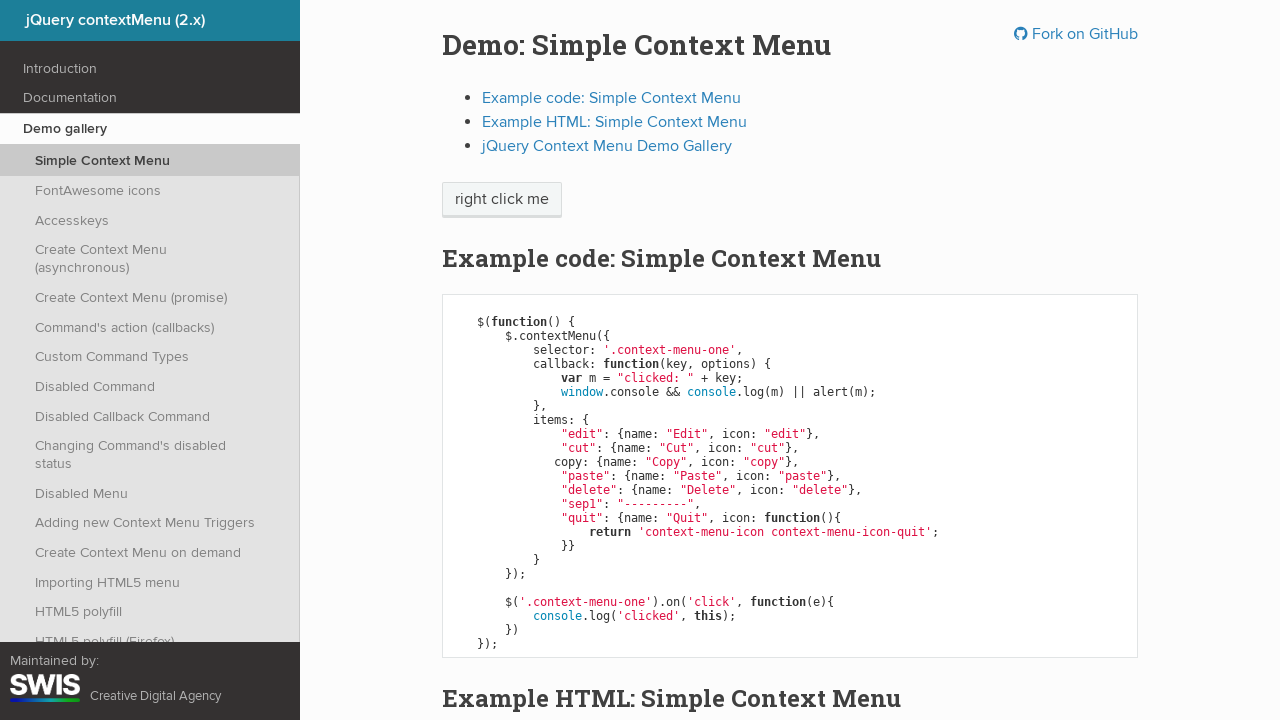

Located the context menu element
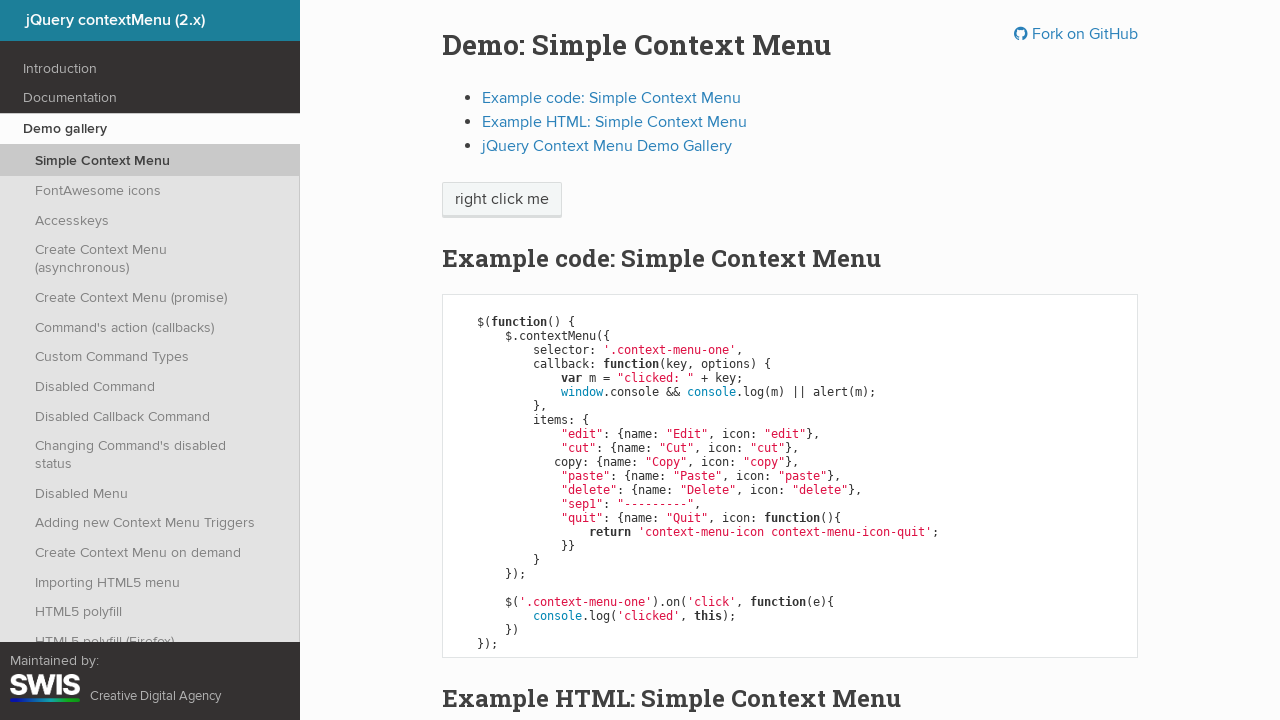

Right-clicked on the context menu element to open the context menu at (502, 200) on .context-menu-one
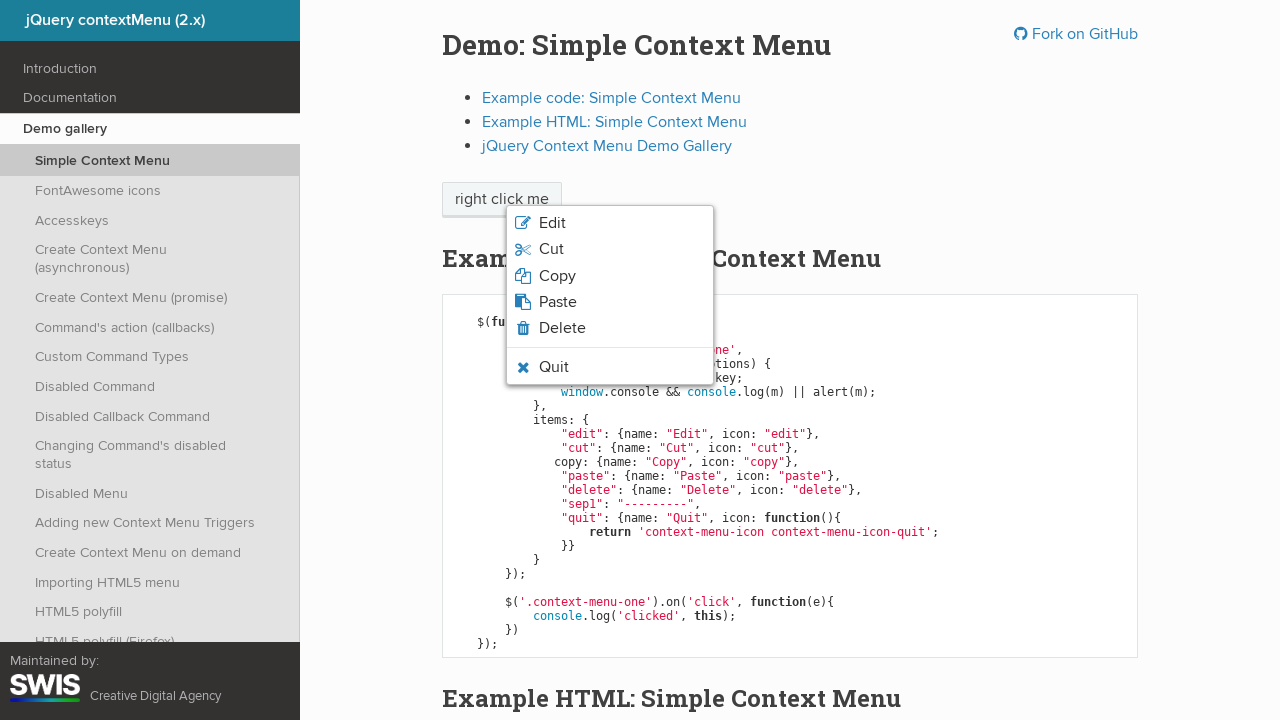

Clicked on the paste option from the context menu at (610, 302) on .context-menu-icon-paste
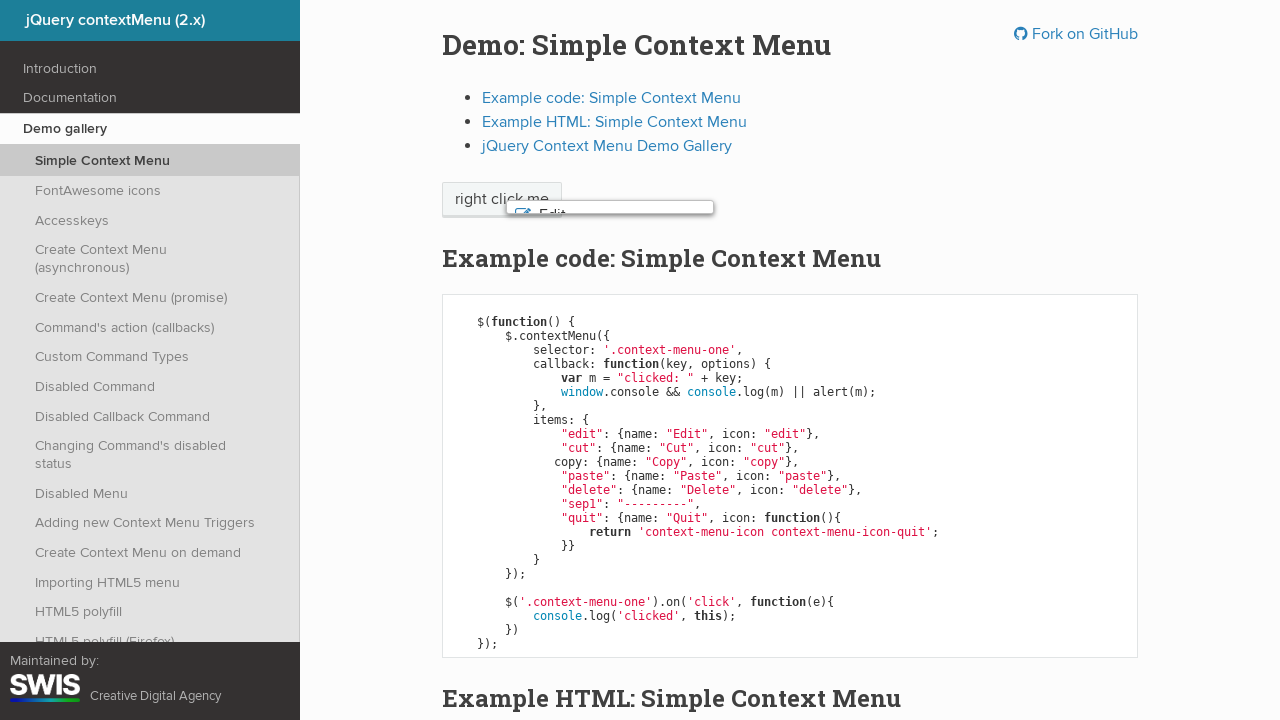

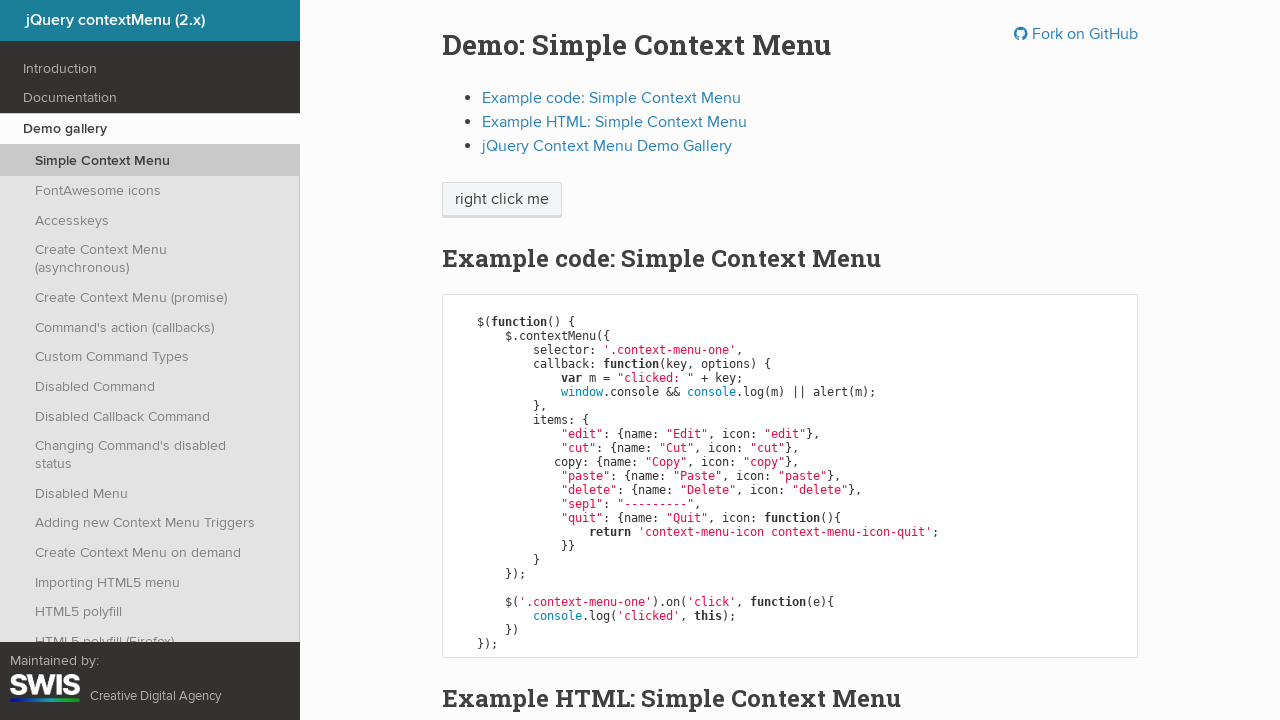